Tests alert prompt box functionality by clicking to display a prompt, entering text "rushikesh" into the prompt dialog, and accepting it on a demo automation testing site.

Starting URL: https://demo.automationtesting.in/Alerts.html

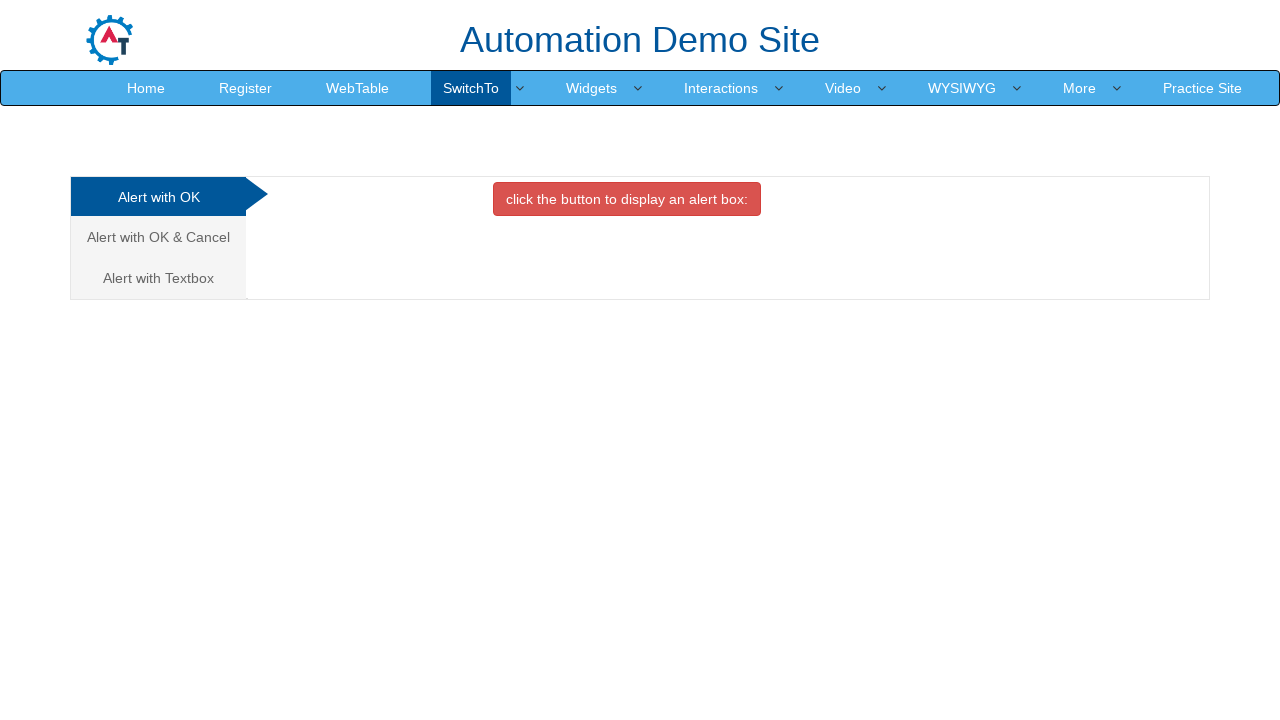

Clicked on 'Alert with Textbox' tab to switch to that section at (158, 278) on xpath=//a[contains(text(),'Alert with Textbox')]
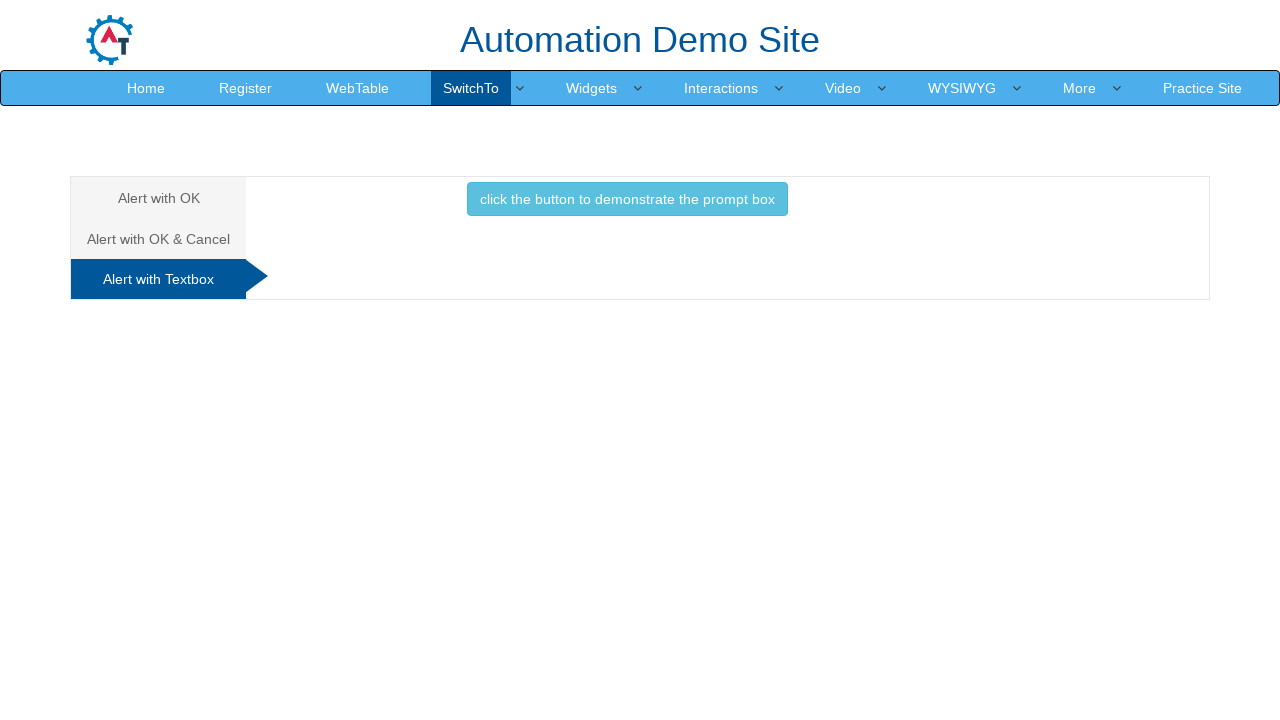

Set up dialog handler to accept prompt with text 'rushikesh'
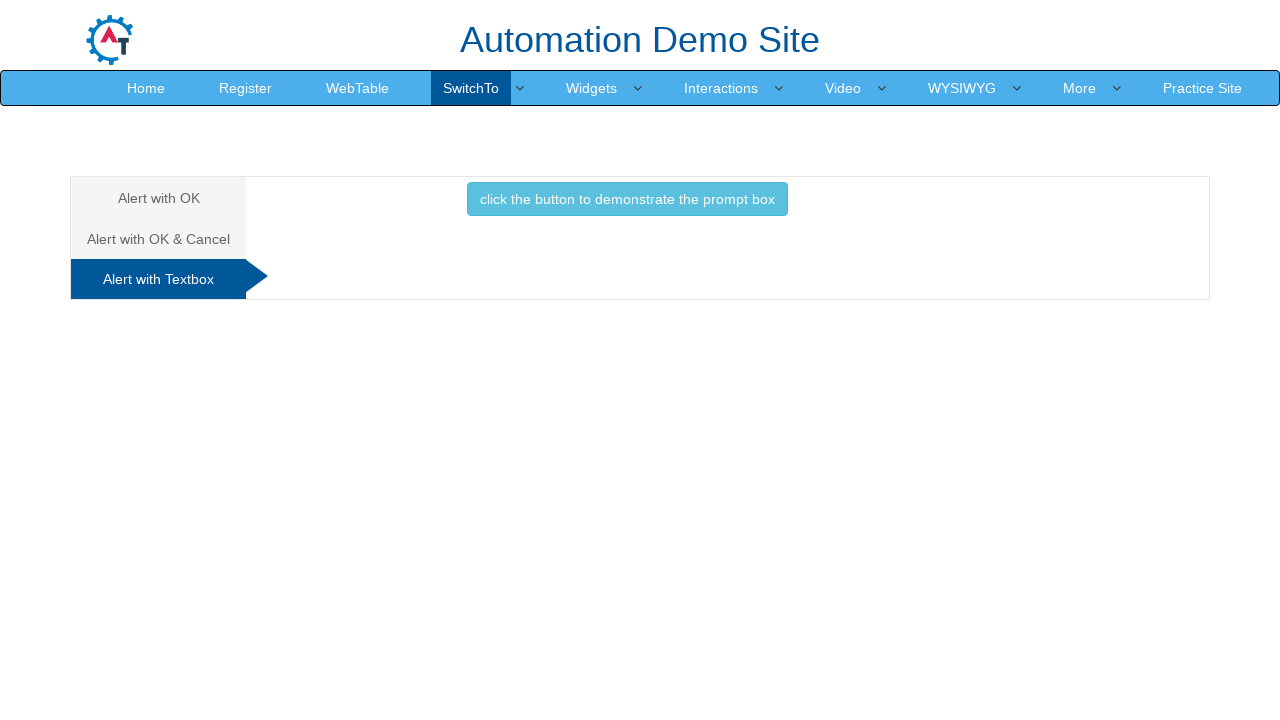

Clicked button to display the prompt box at (627, 199) on xpath=//button[text()='click the button to demonstrate the prompt box ']
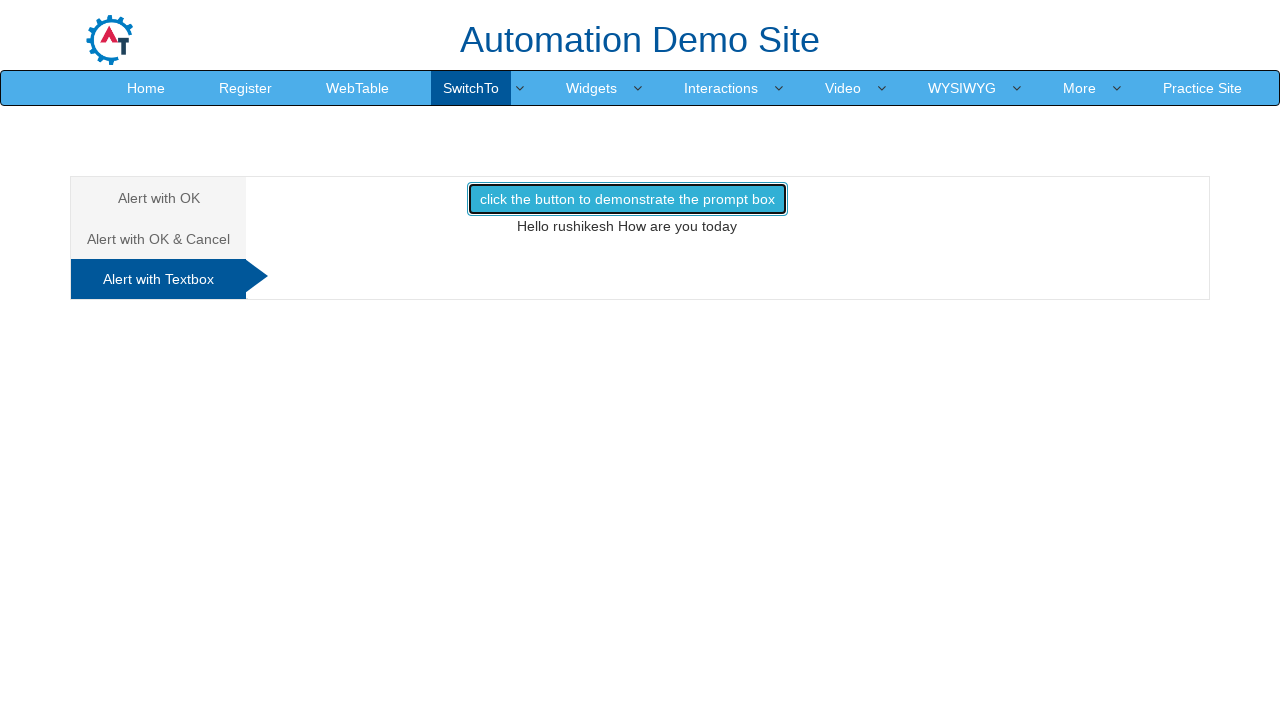

Waited for the result to be displayed
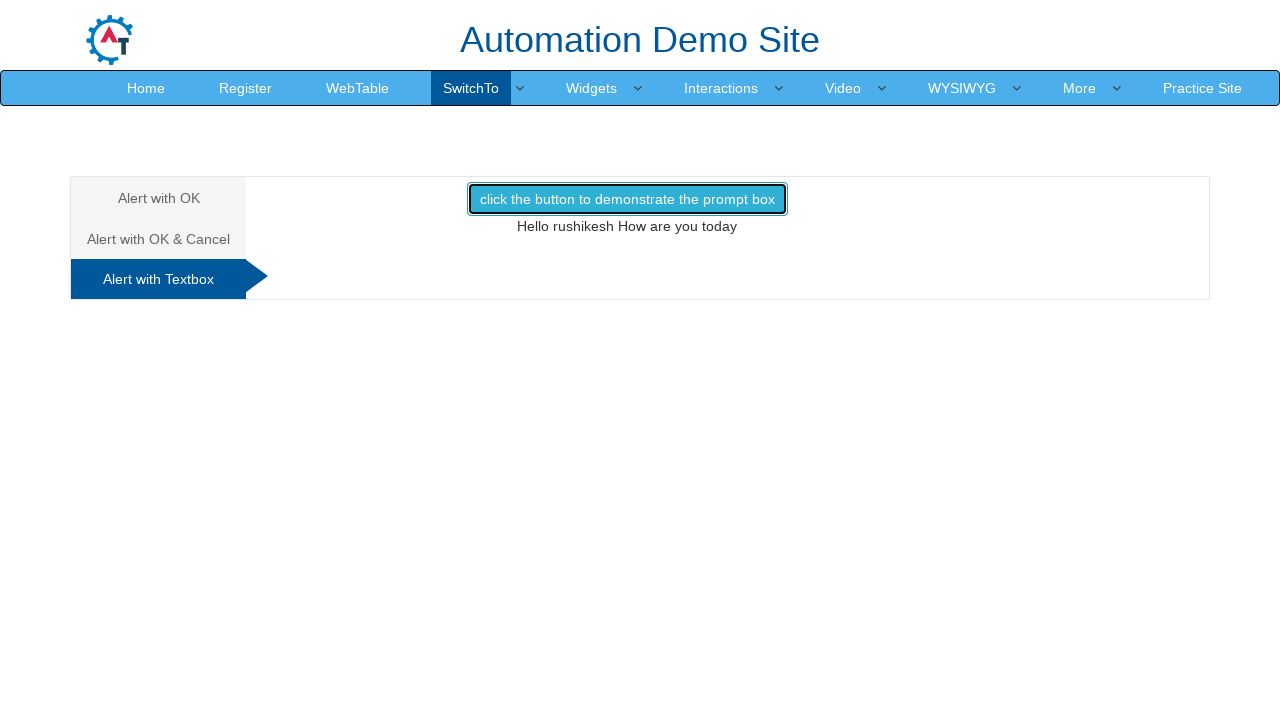

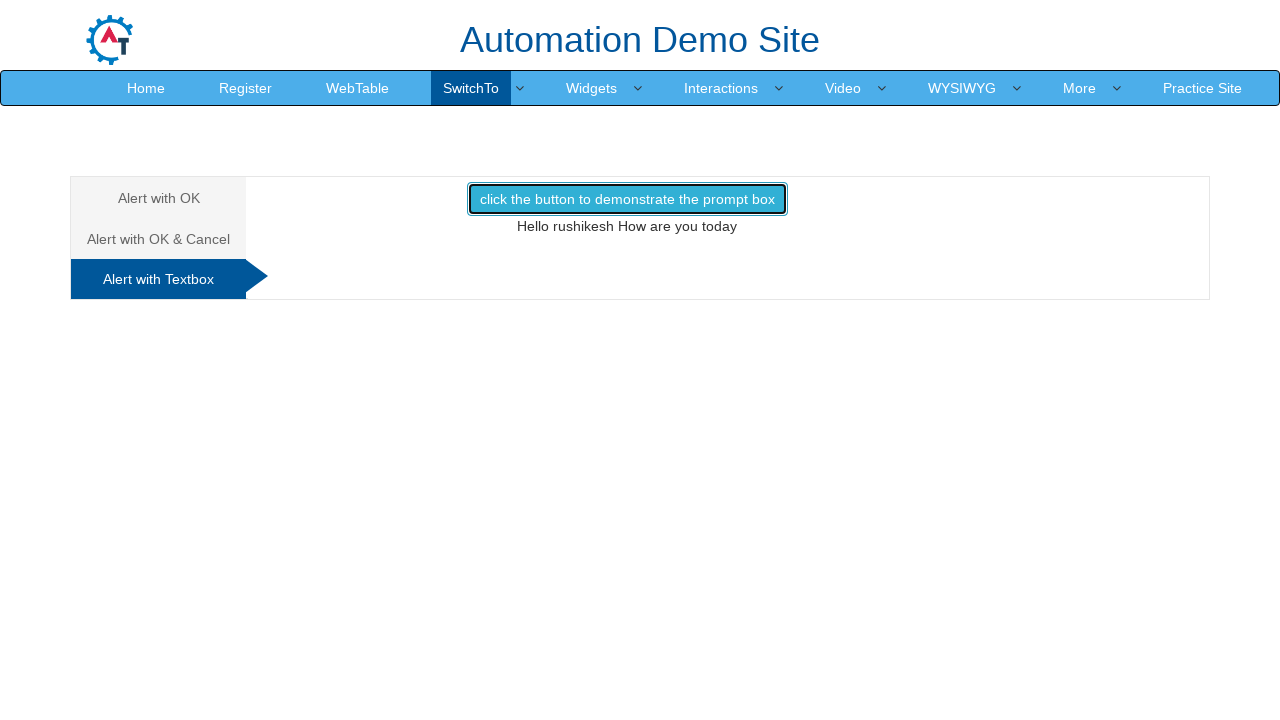